Tests a form that requires calculating the sum of two numbers and selecting the result from a dropdown menu

Starting URL: http://suninjuly.github.io/selects1.html

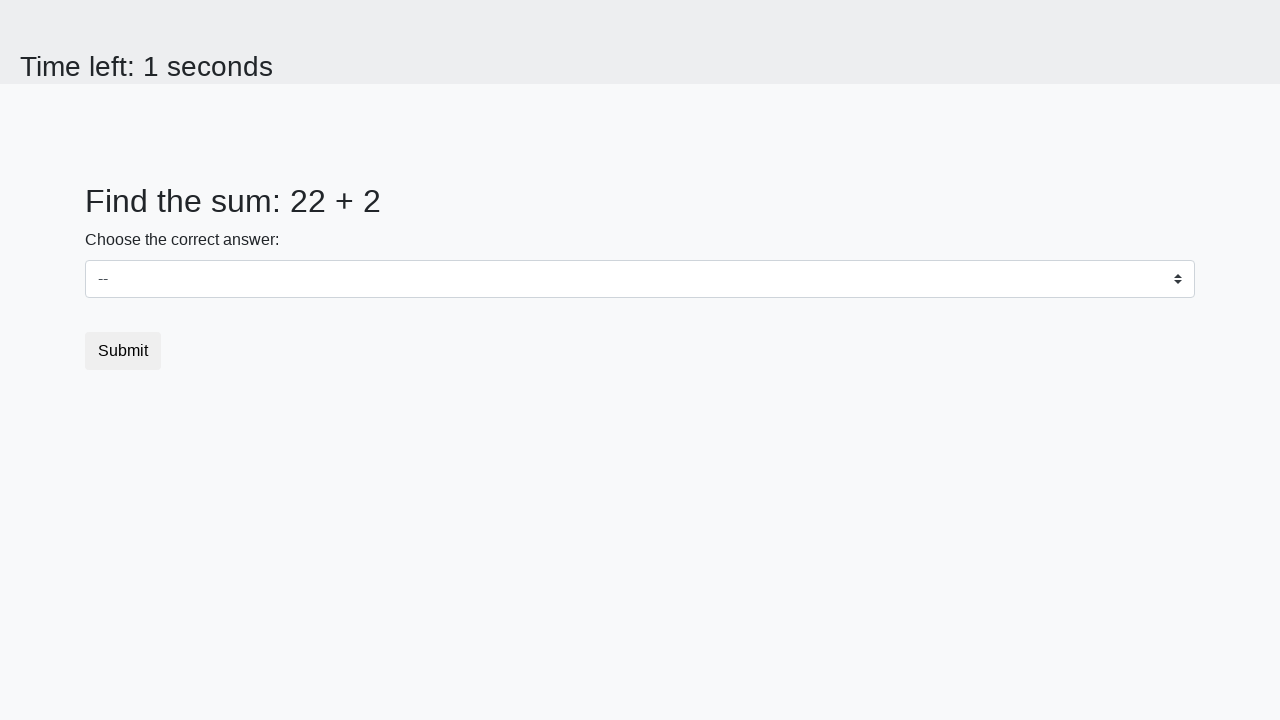

Retrieved first number from page element #num1
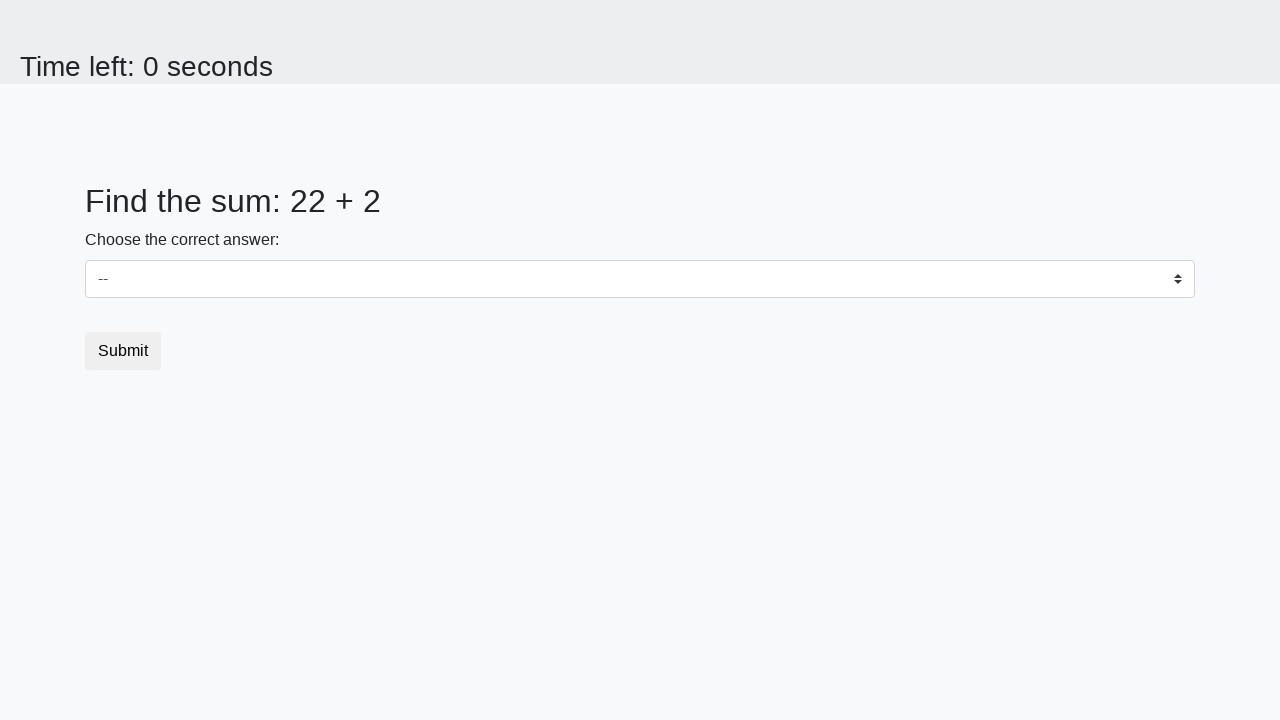

Retrieved second number from page element #num2
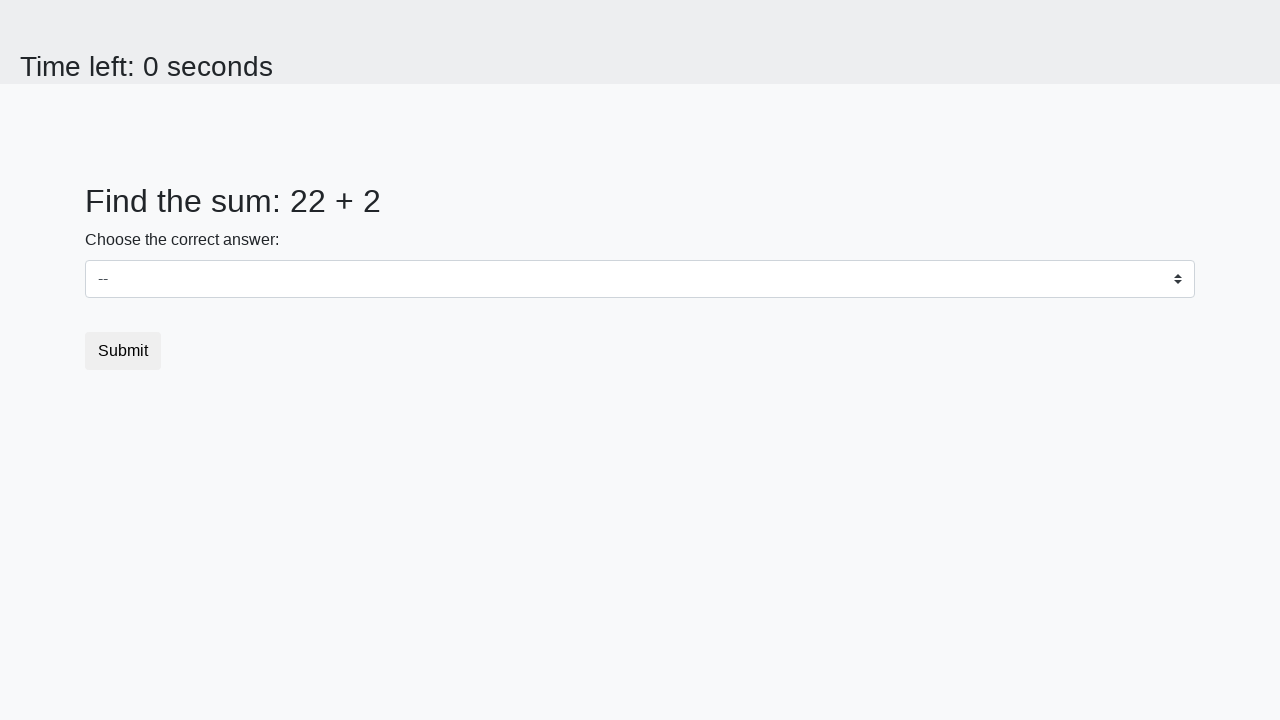

Calculated sum of 22 + 2 = 24
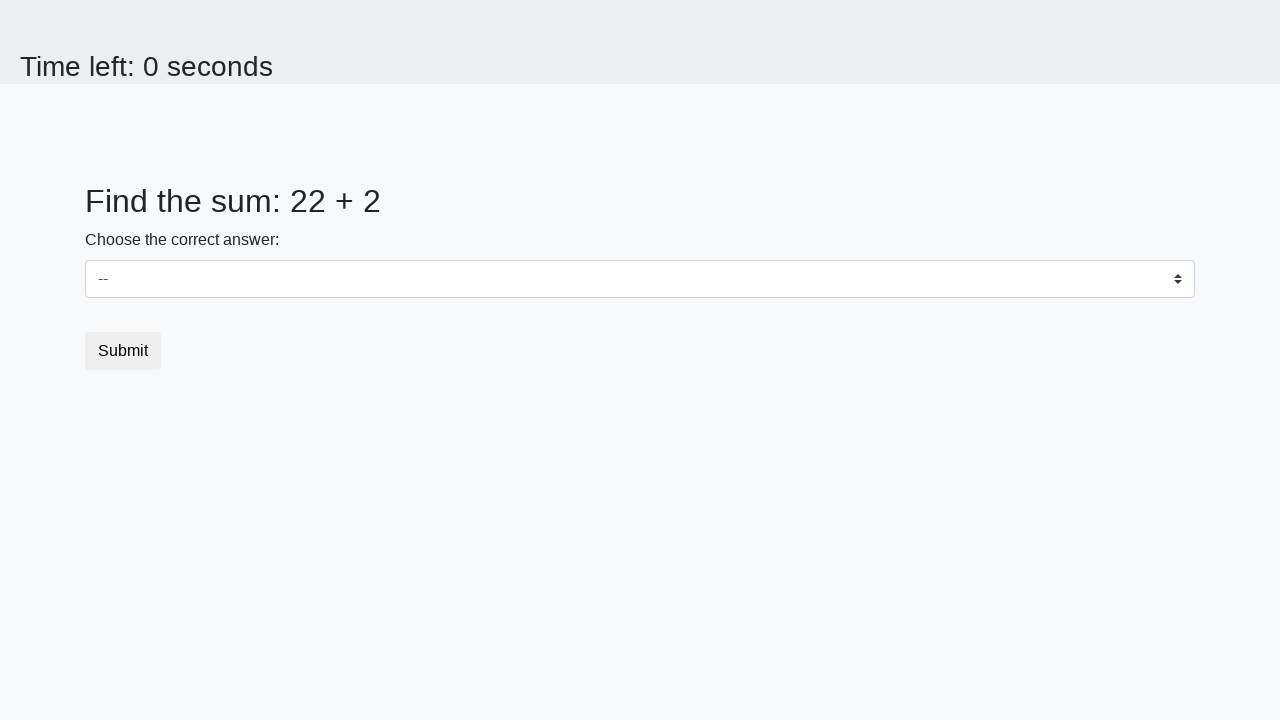

Selected calculated sum '24' from dropdown menu on select
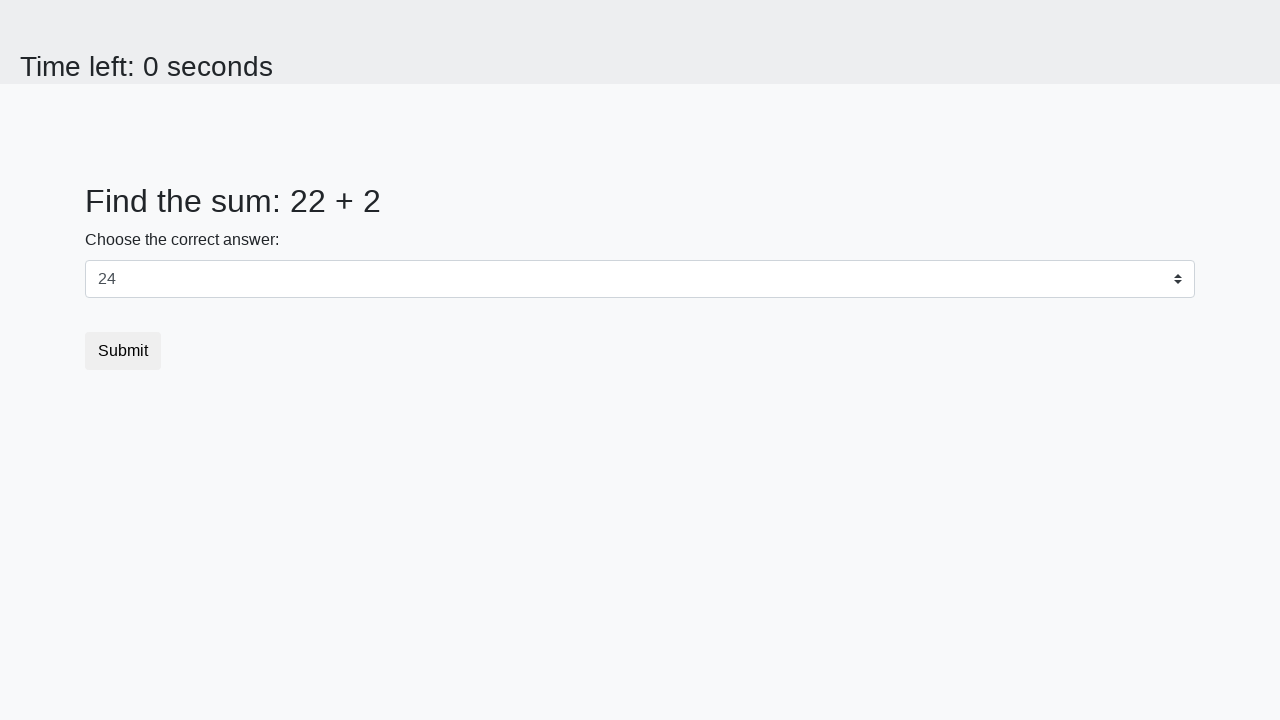

Clicked submit button to submit the form at (123, 351) on button.btn
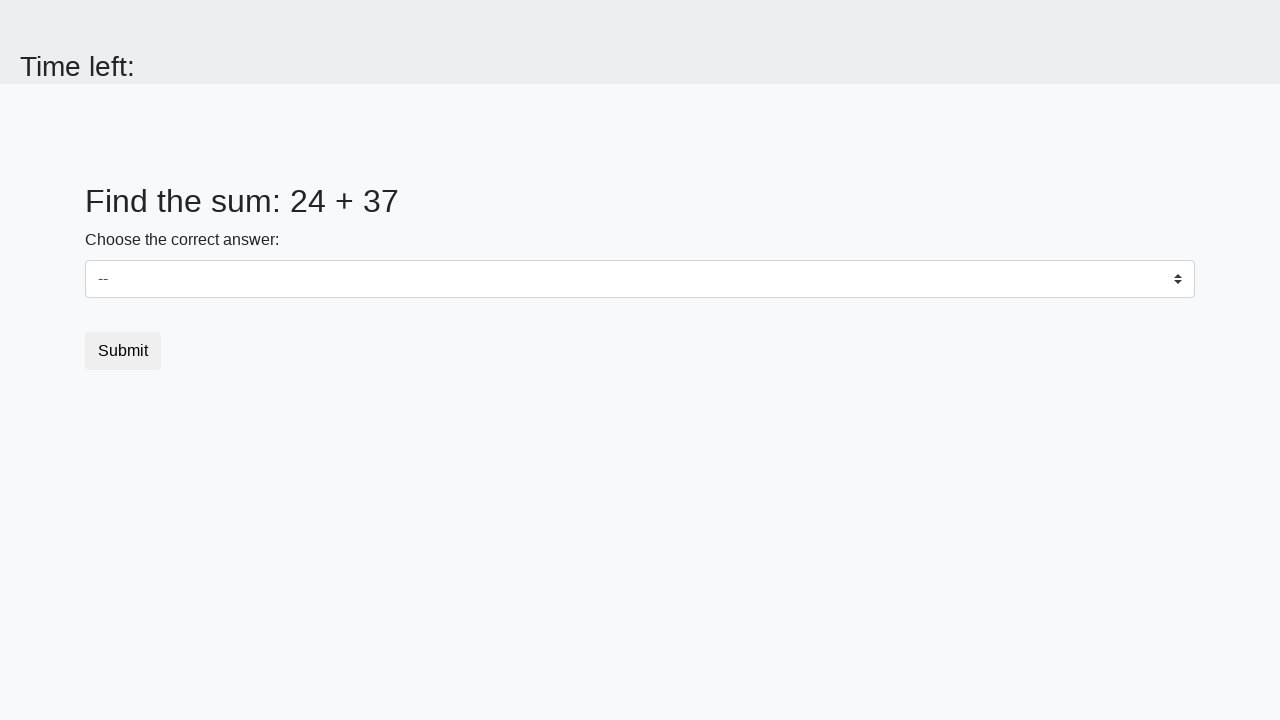

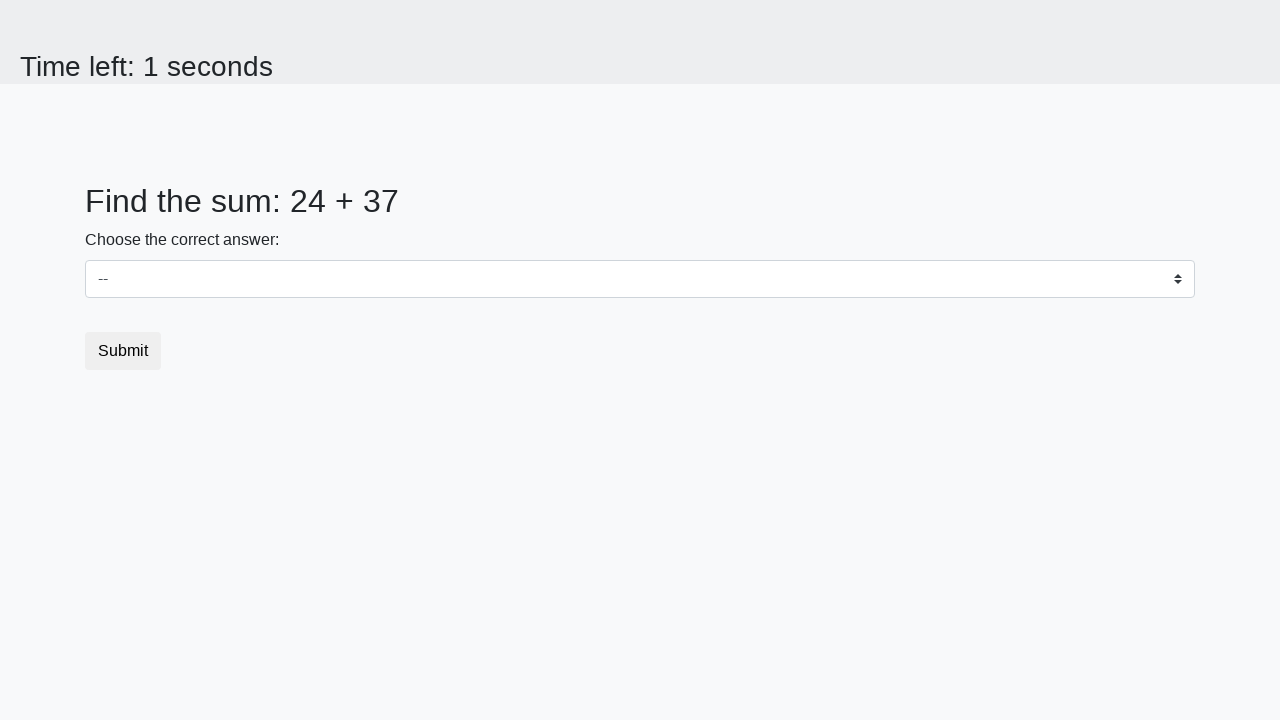